Tests that edits are saved when the edit field loses focus (blur)

Starting URL: https://demo.playwright.dev/todomvc

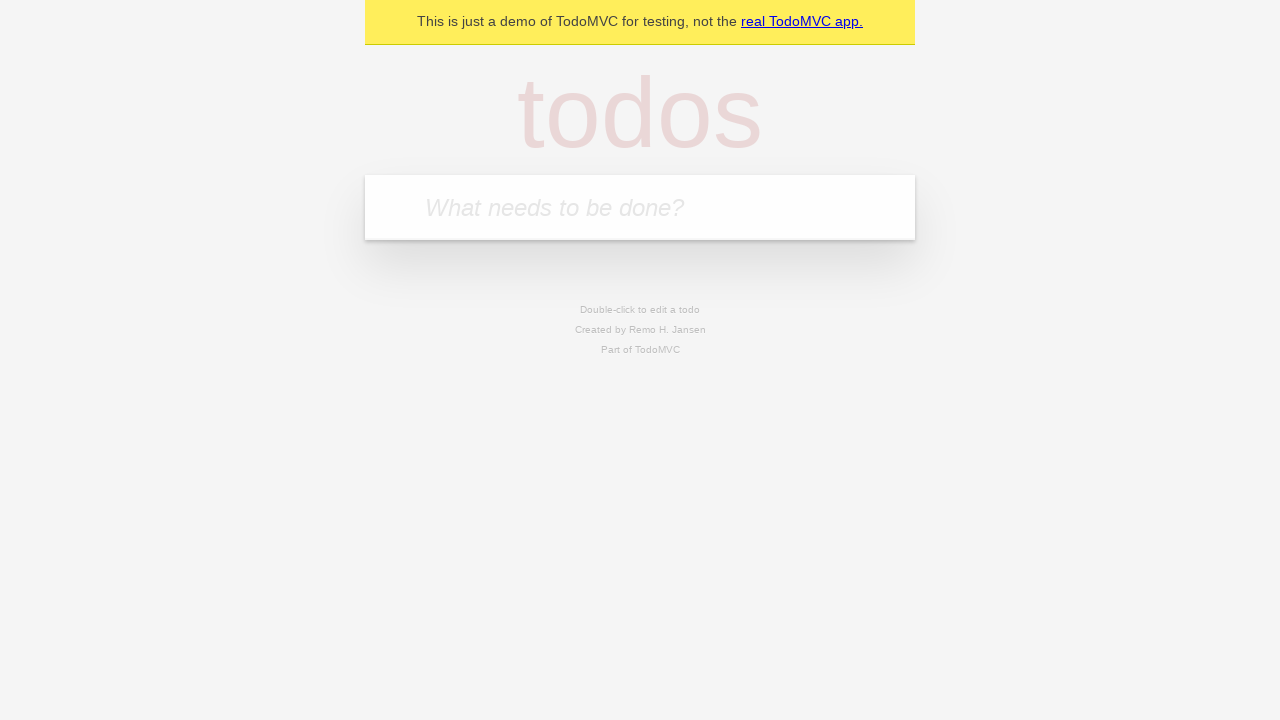

Filled todo input with 'buy some cheese' on internal:attr=[placeholder="What needs to be done?"i]
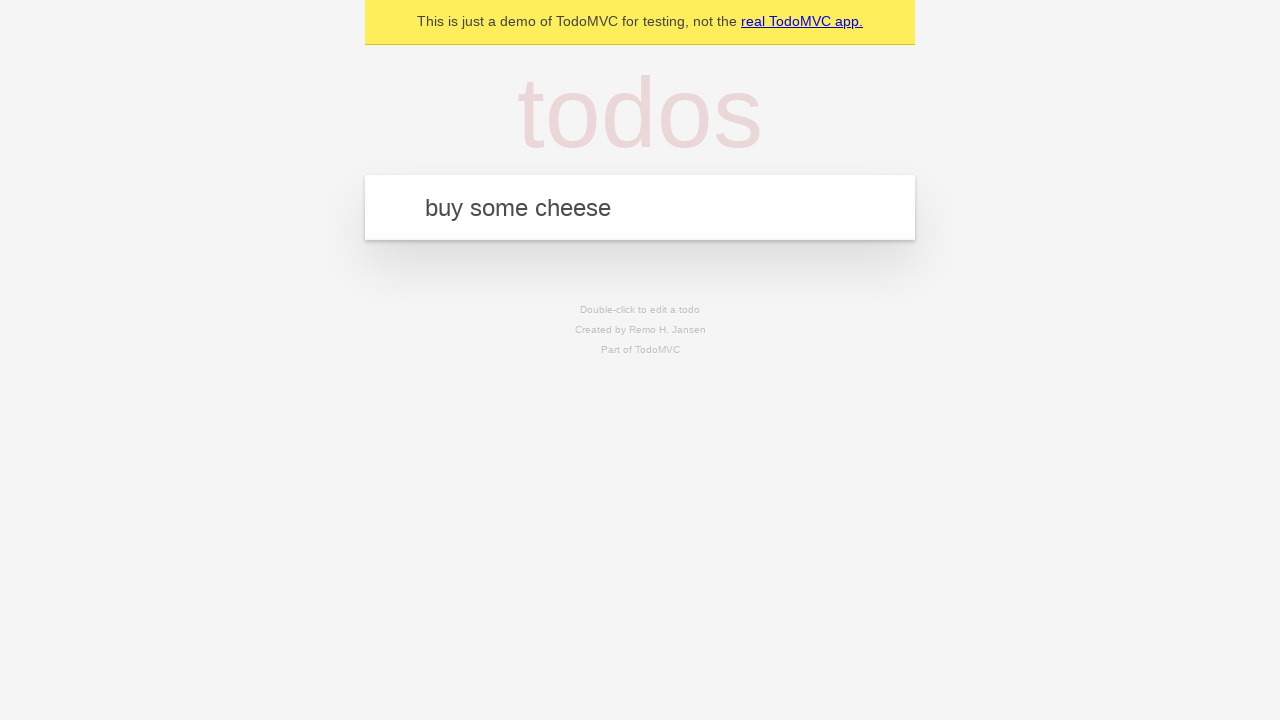

Pressed Enter to create first todo on internal:attr=[placeholder="What needs to be done?"i]
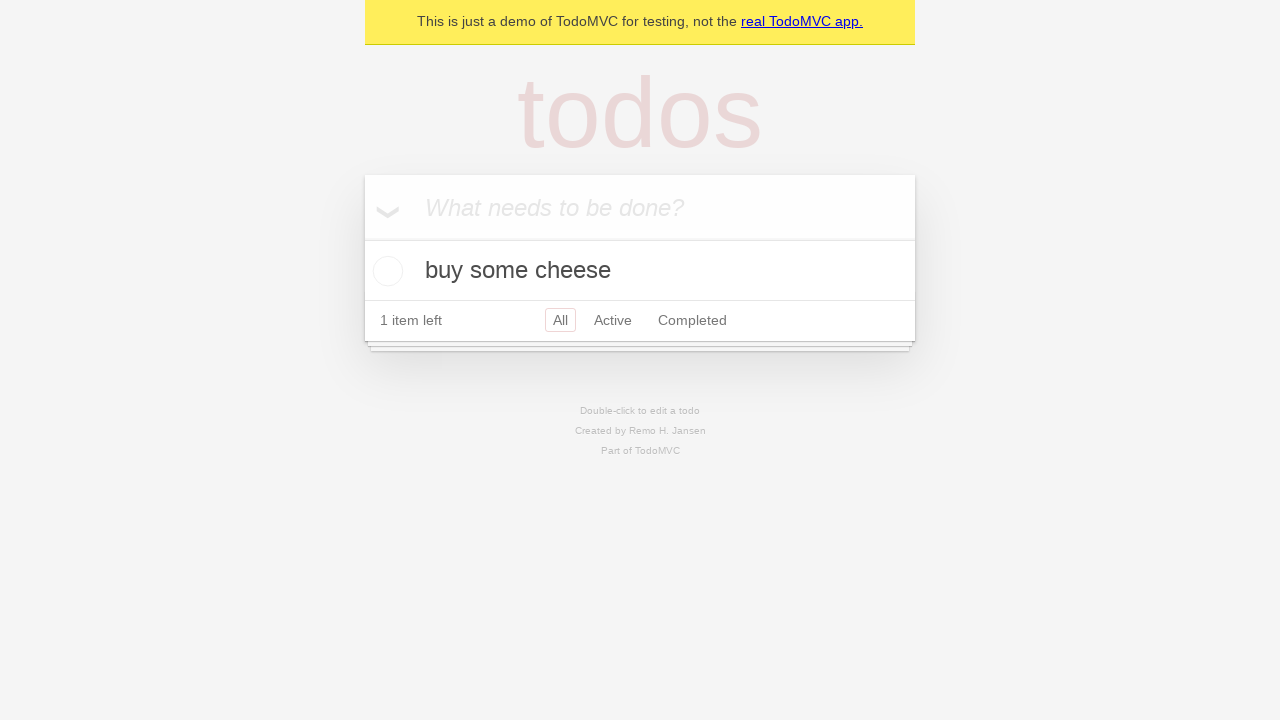

Filled todo input with 'feed the cat' on internal:attr=[placeholder="What needs to be done?"i]
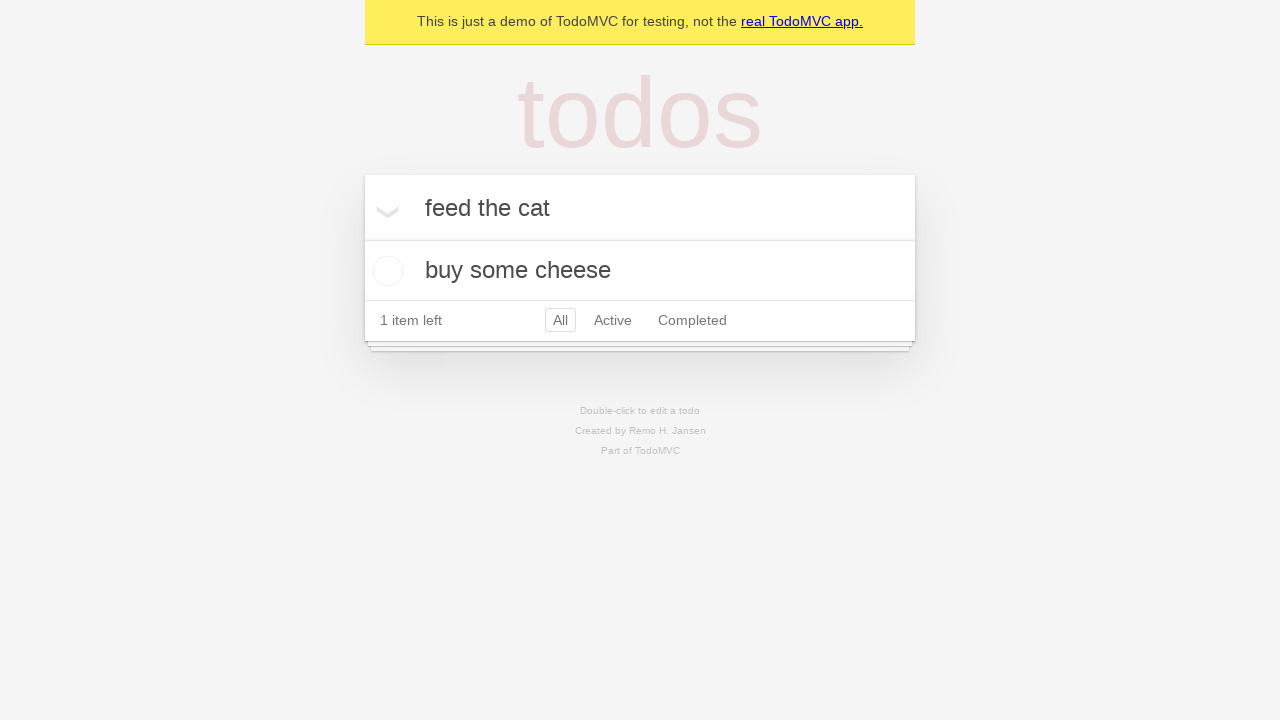

Pressed Enter to create second todo on internal:attr=[placeholder="What needs to be done?"i]
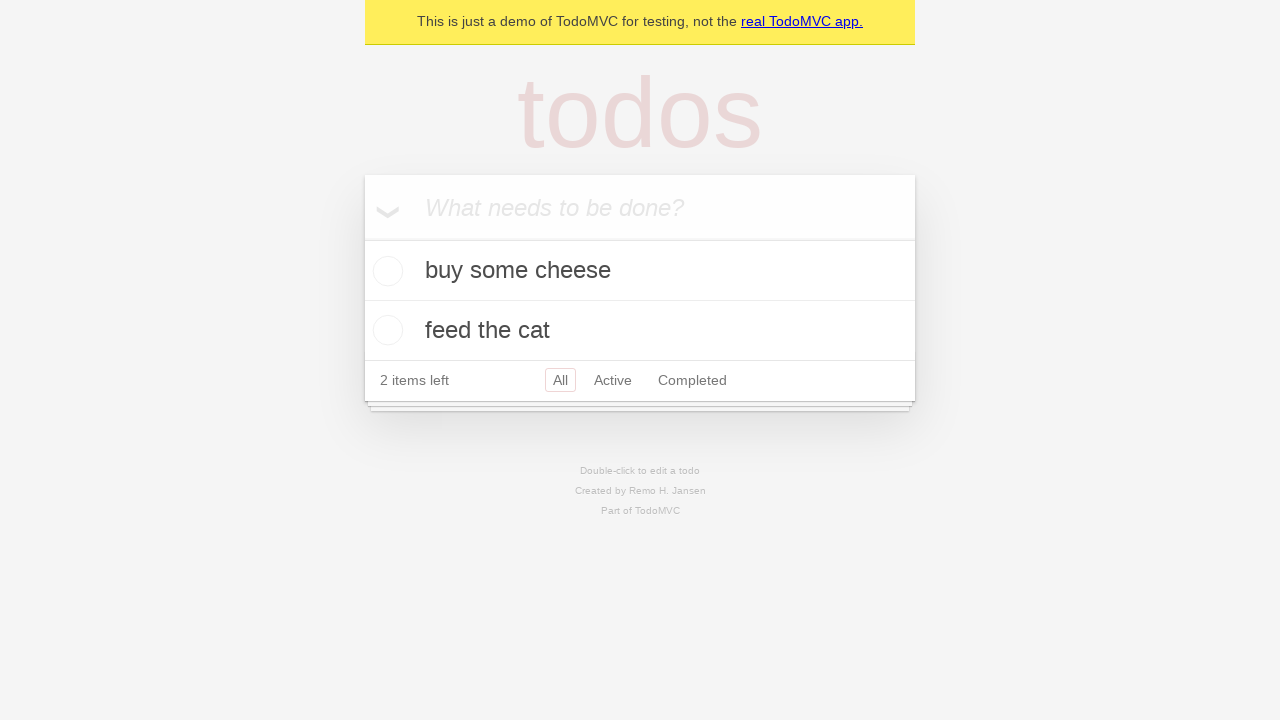

Filled todo input with 'book a doctors appointment' on internal:attr=[placeholder="What needs to be done?"i]
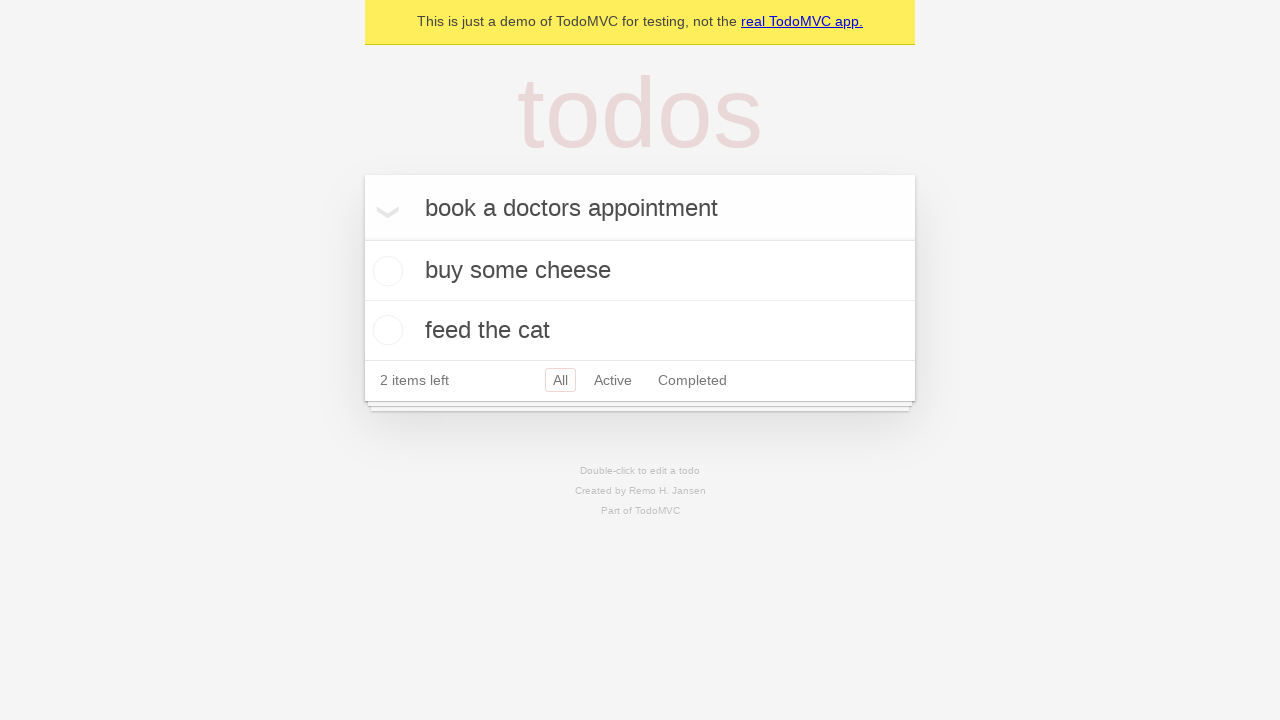

Pressed Enter to create third todo on internal:attr=[placeholder="What needs to be done?"i]
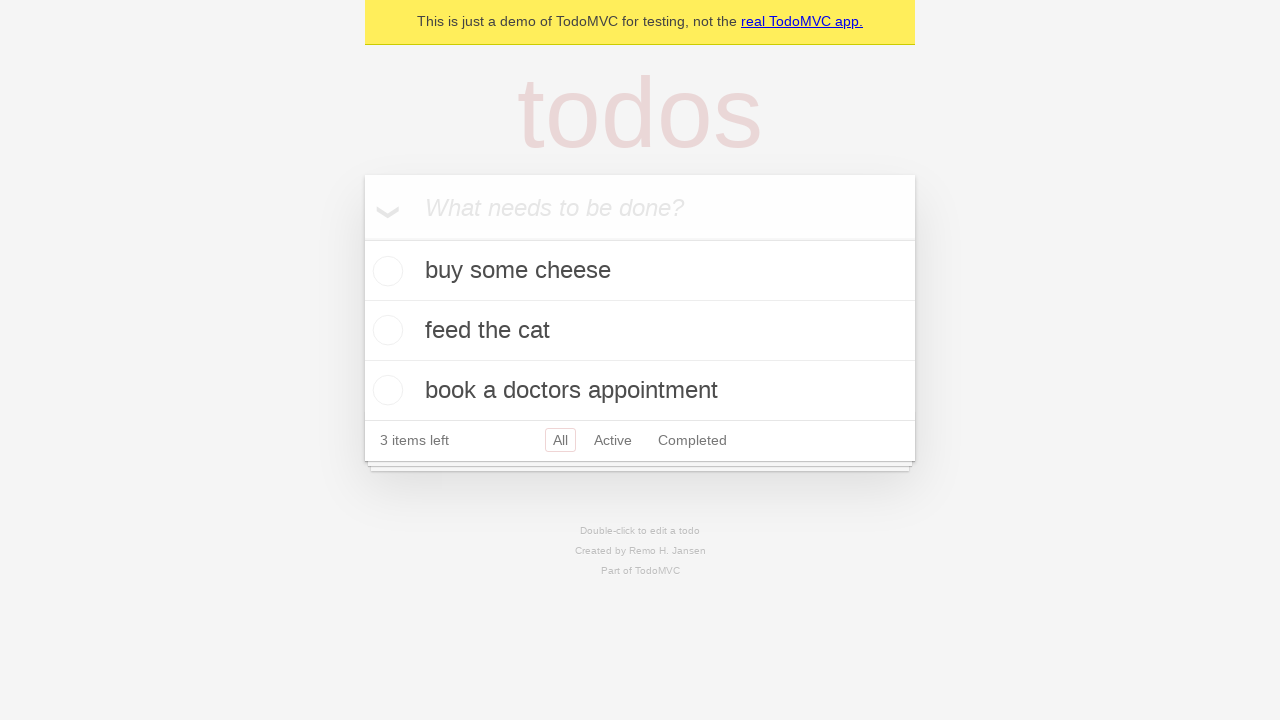

Double-clicked second todo to enter edit mode at (640, 331) on internal:testid=[data-testid="todo-item"s] >> nth=1
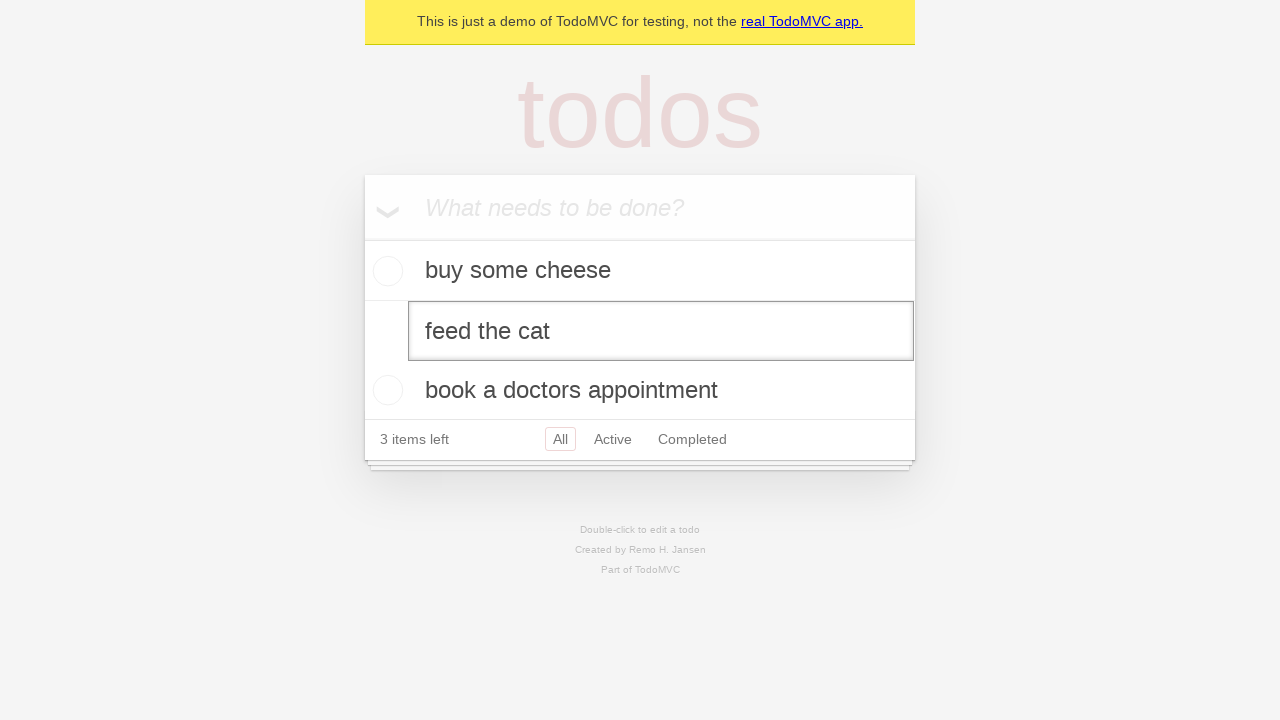

Changed second todo text to 'buy some sausages' on internal:testid=[data-testid="todo-item"s] >> nth=1 >> internal:role=textbox[nam
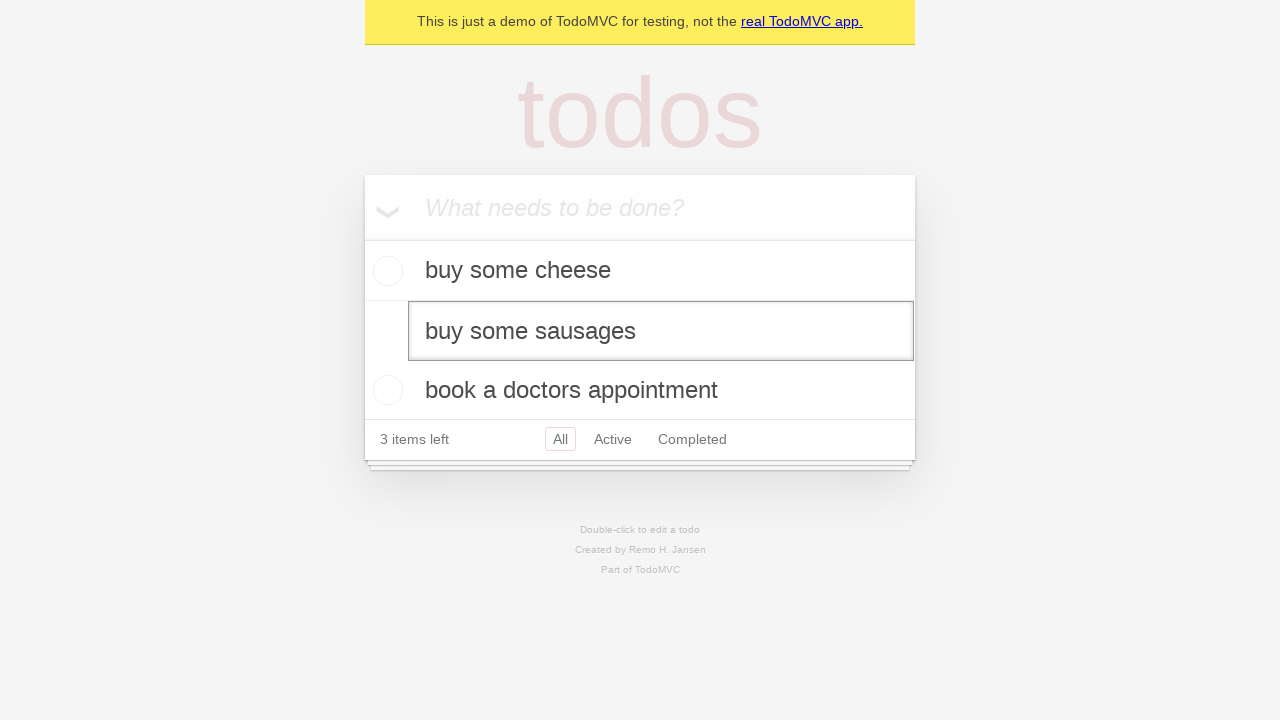

Dispatched blur event to save edit and test that changes are persisted
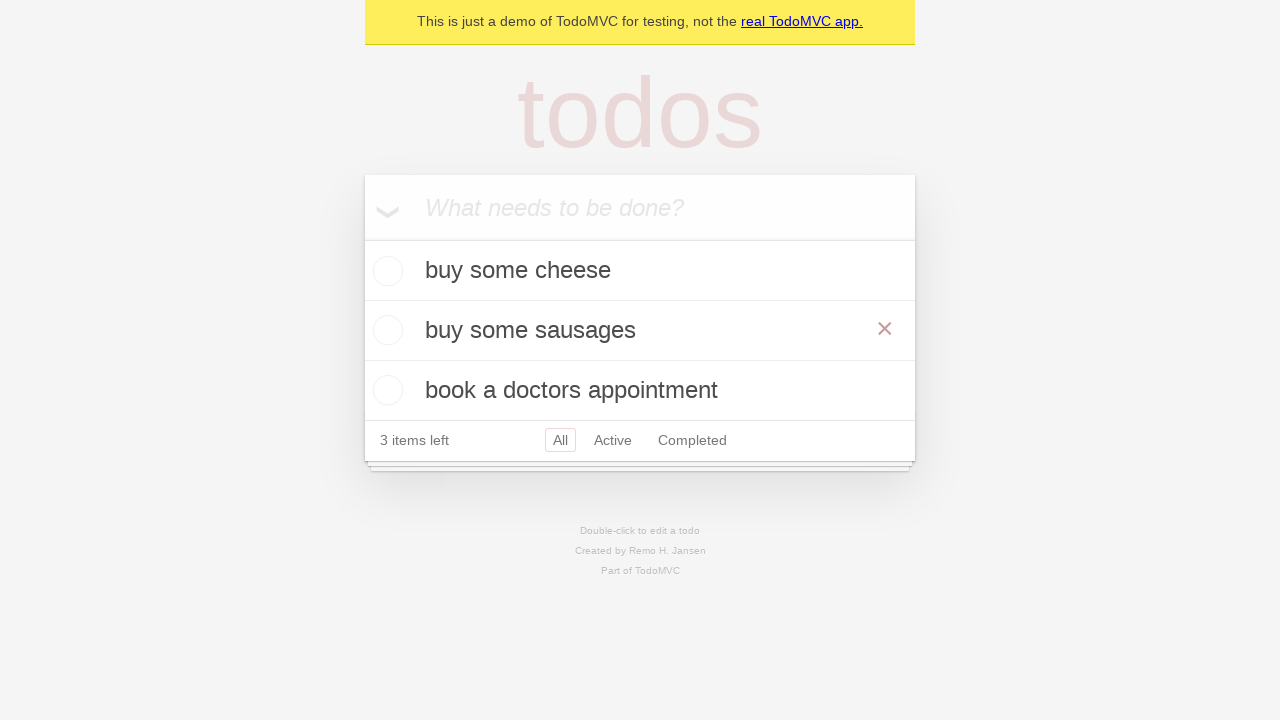

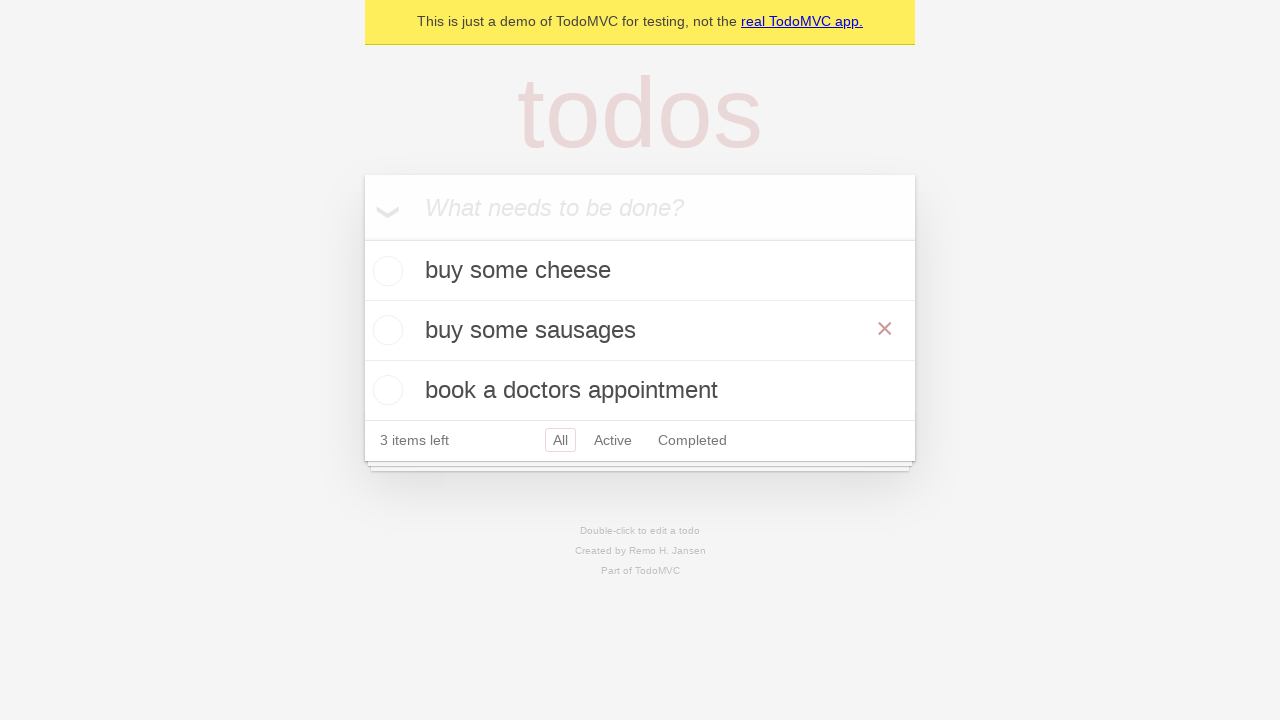